Tests radio button functionality by verifying visibility, clicking to select, and checking enabled state of radio buttons

Starting URL: https://formy-project.herokuapp.com/radiobutton

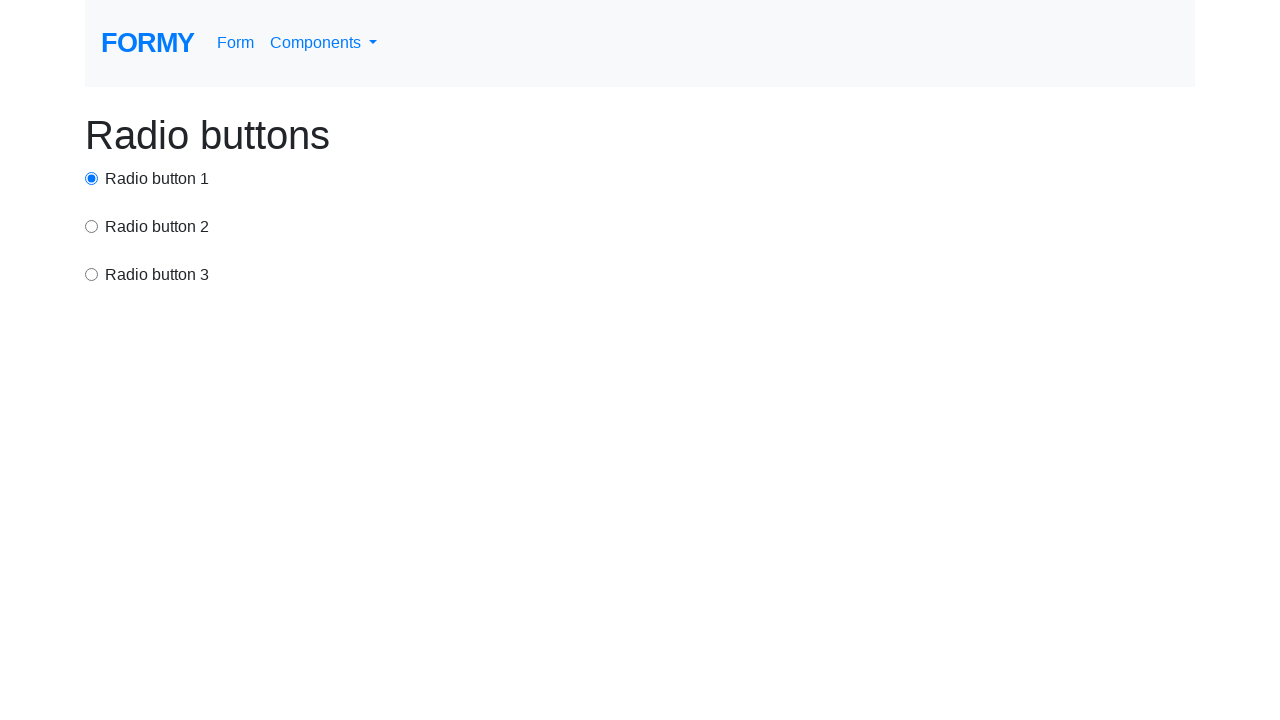

Located radio button 1 by ID
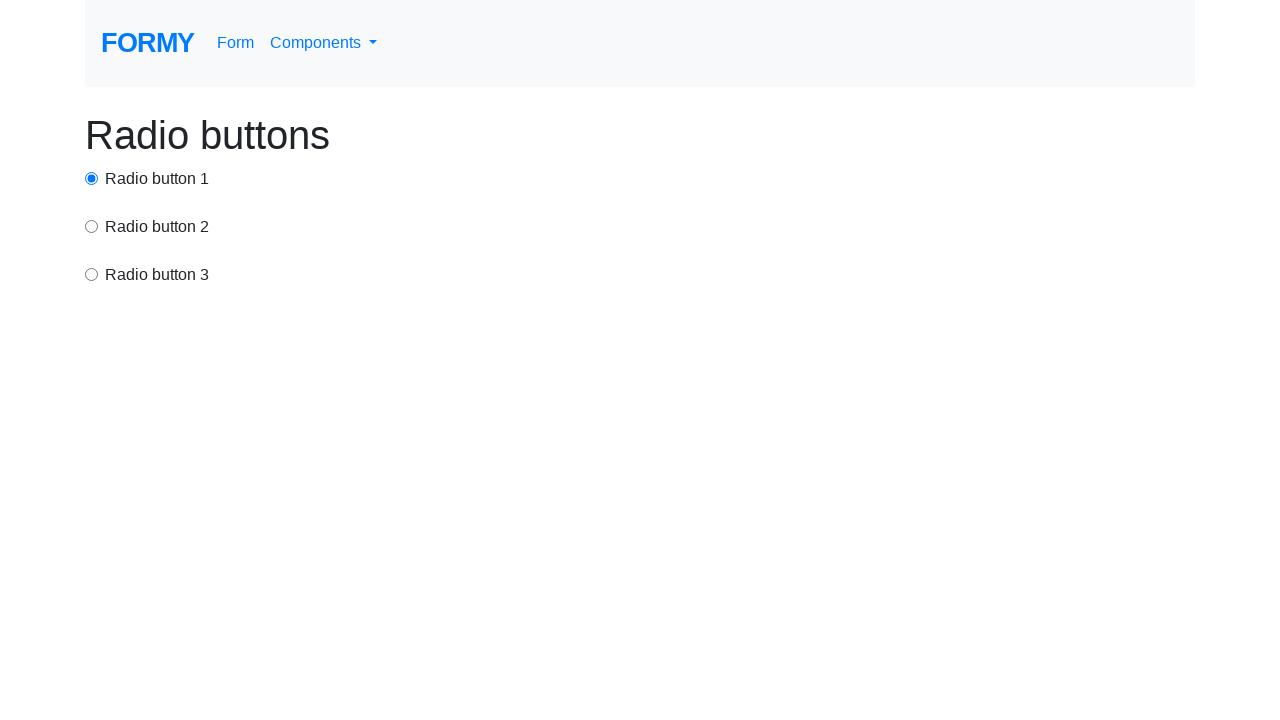

Verified radio button 1 is visible
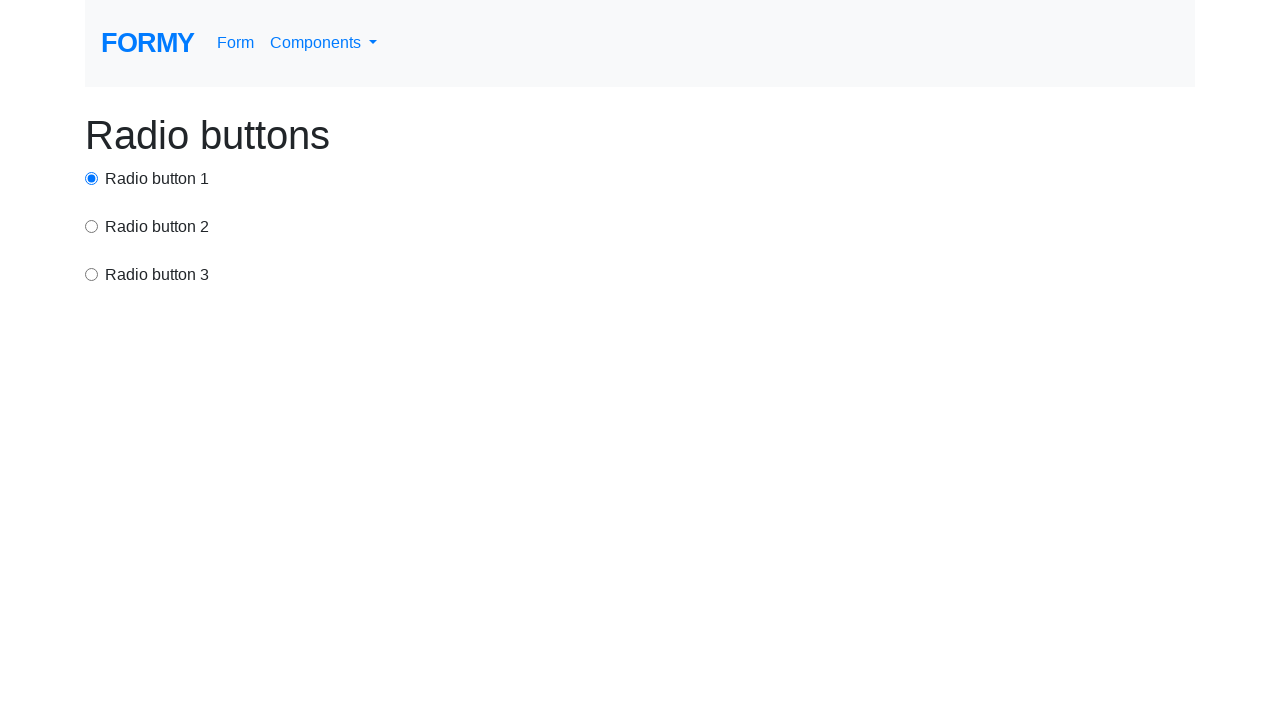

Located radio button 2 by name attribute
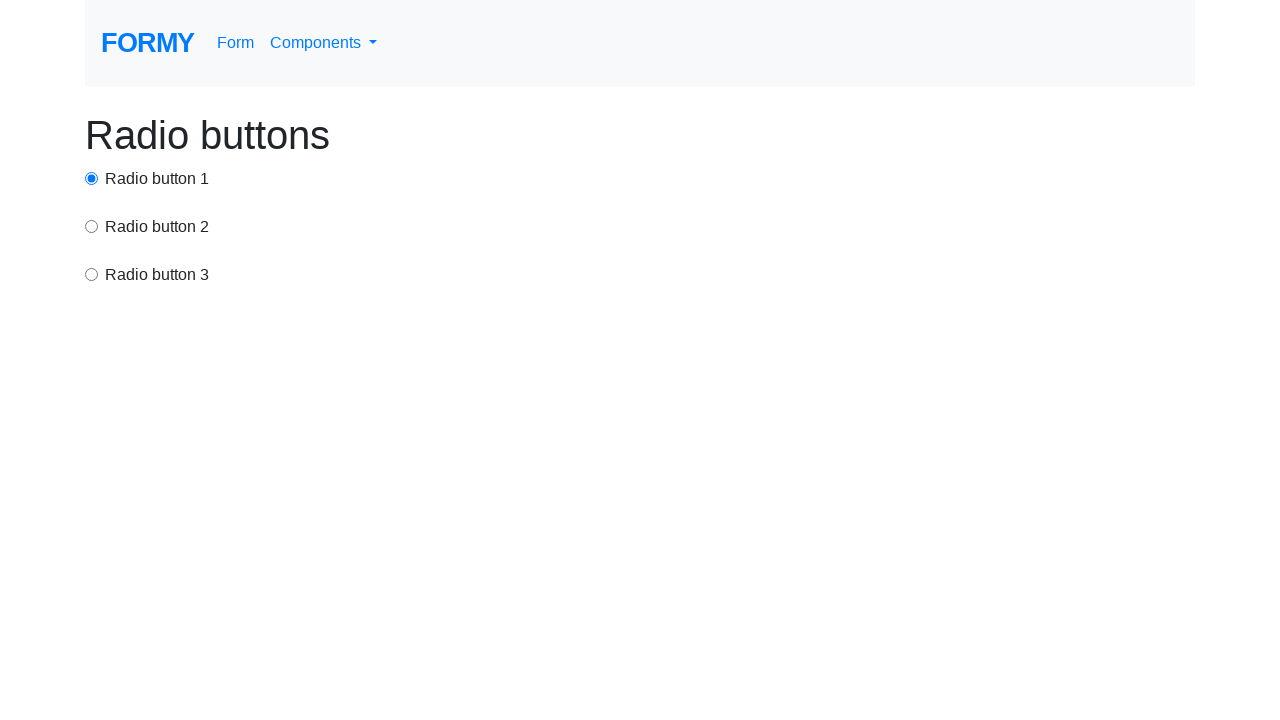

Clicked radio button 2 to select it at (92, 178) on input[name='exampleRadios'] >> nth=0
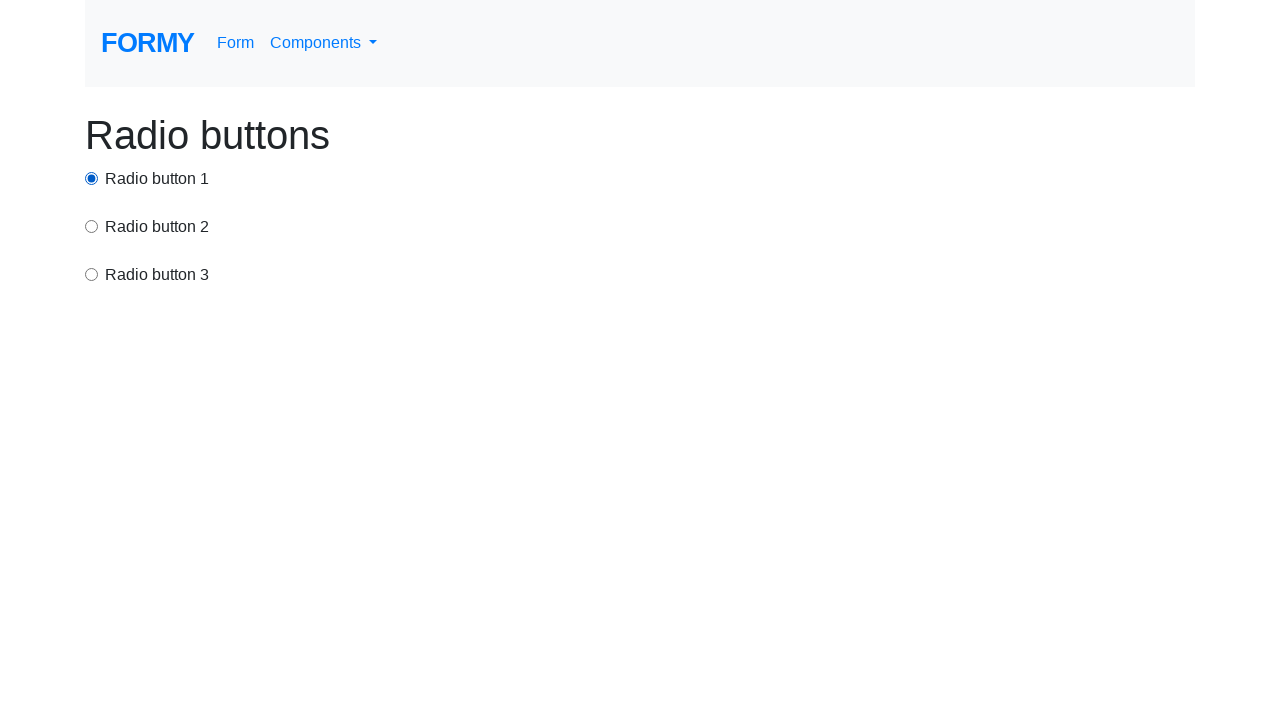

Verified radio button 2 is checked
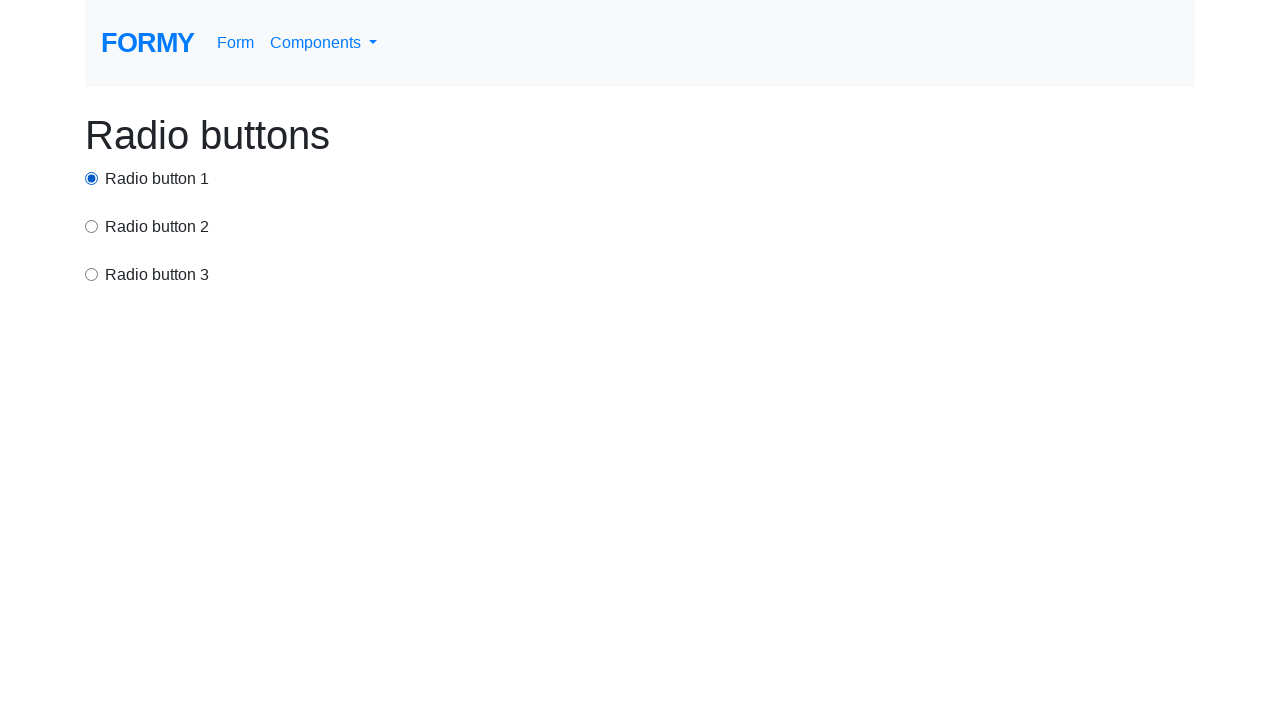

Located radio button 3 by CSS class
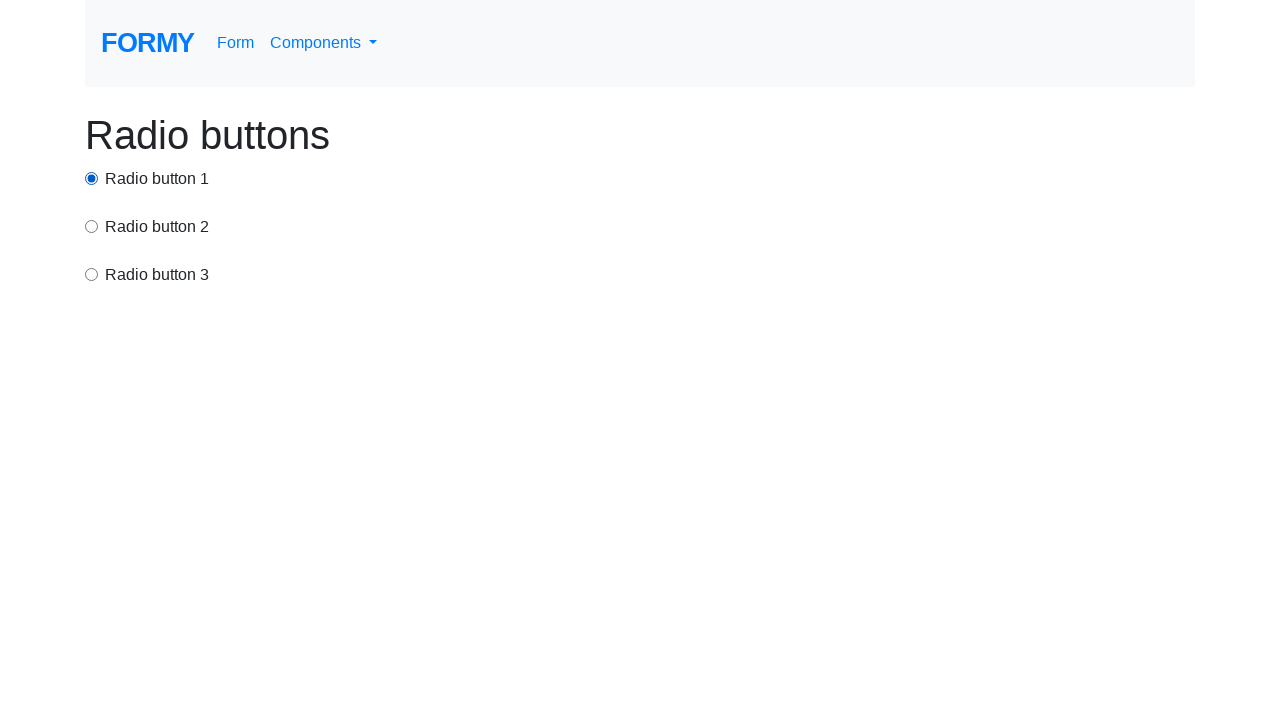

Verified radio button 3 is enabled
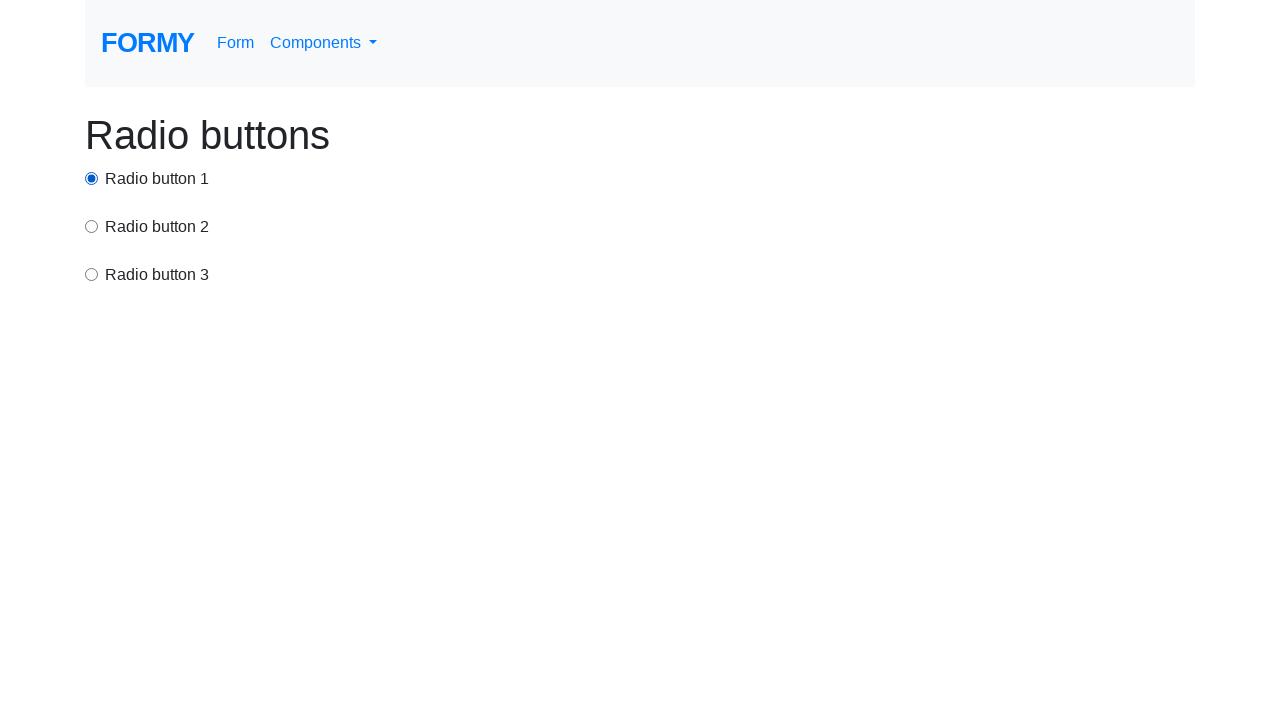

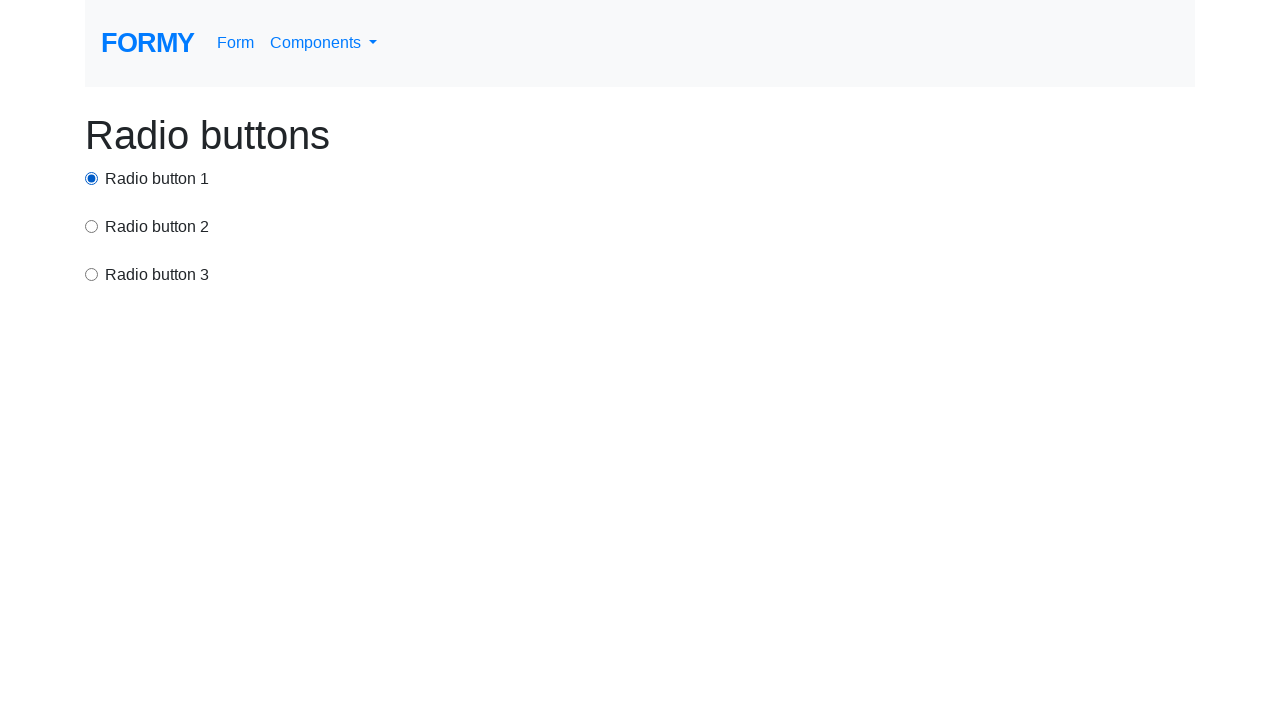